Tests that clicking the Due column header sorts the table data in ascending order by verifying the due amounts are in sorted order

Starting URL: http://the-internet.herokuapp.com/tables

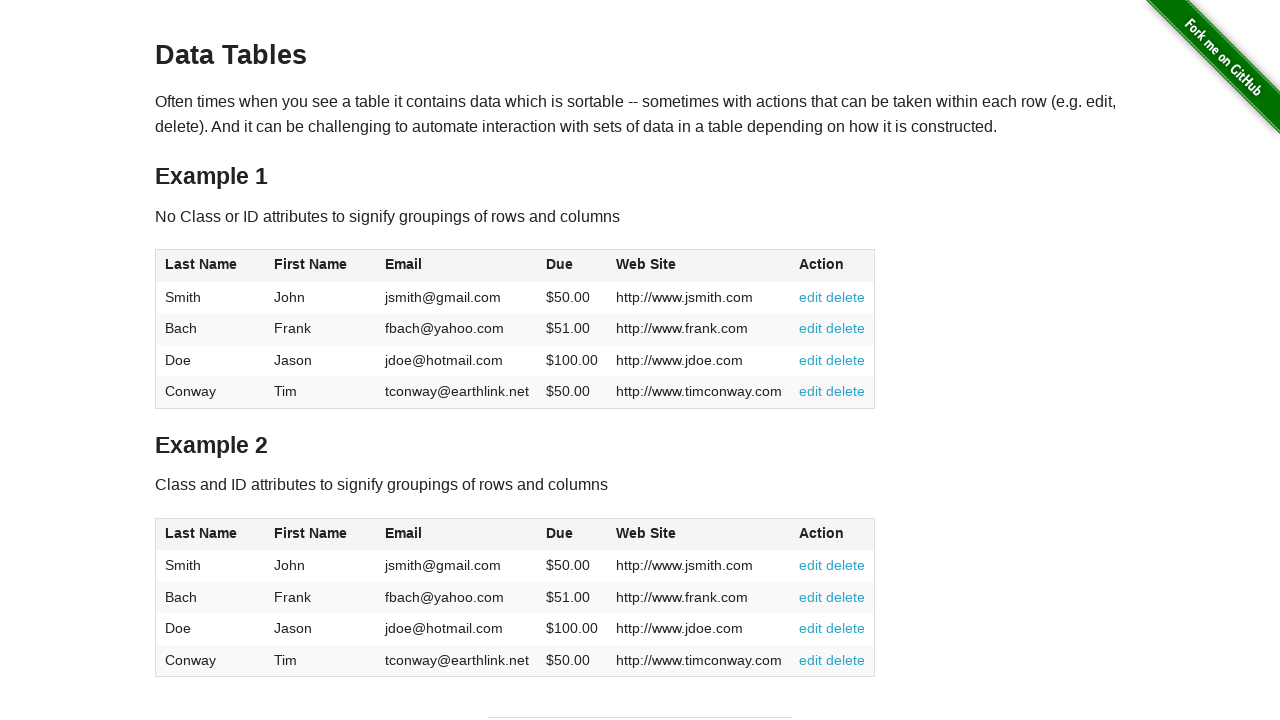

Clicked Due column header to sort in ascending order at (572, 266) on #table1 thead tr th:nth-of-type(4)
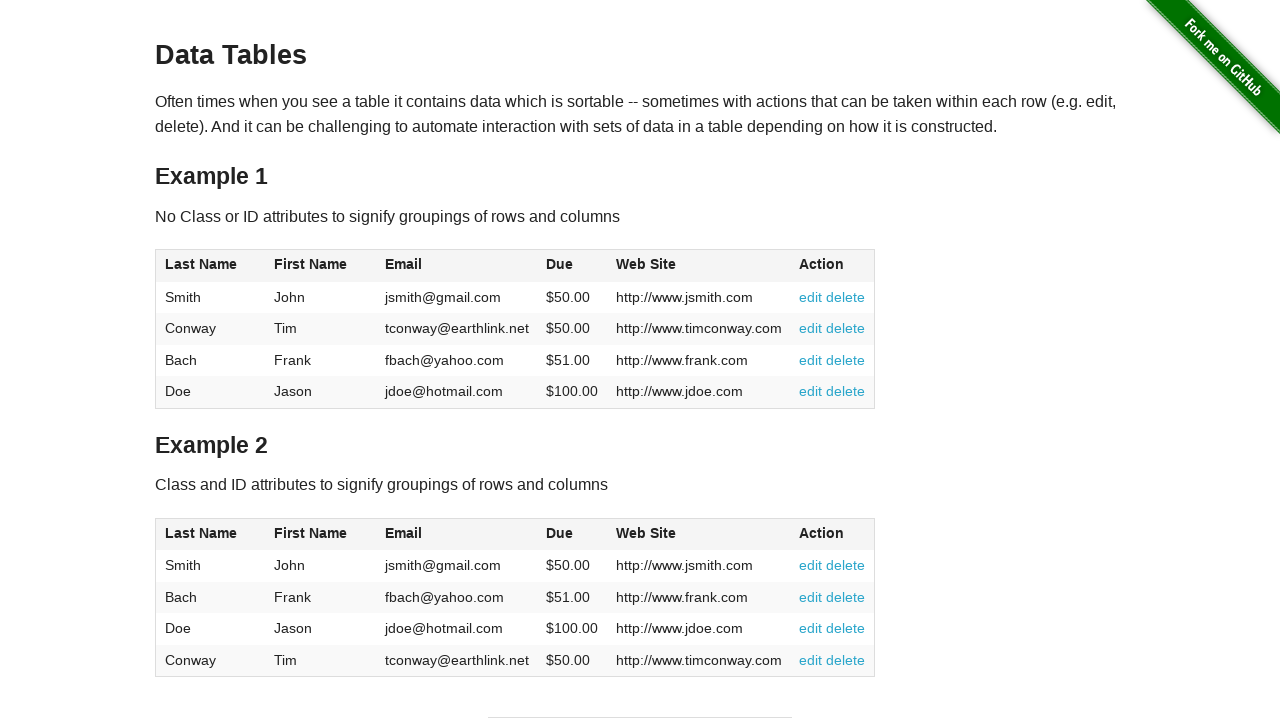

Table Due column loaded
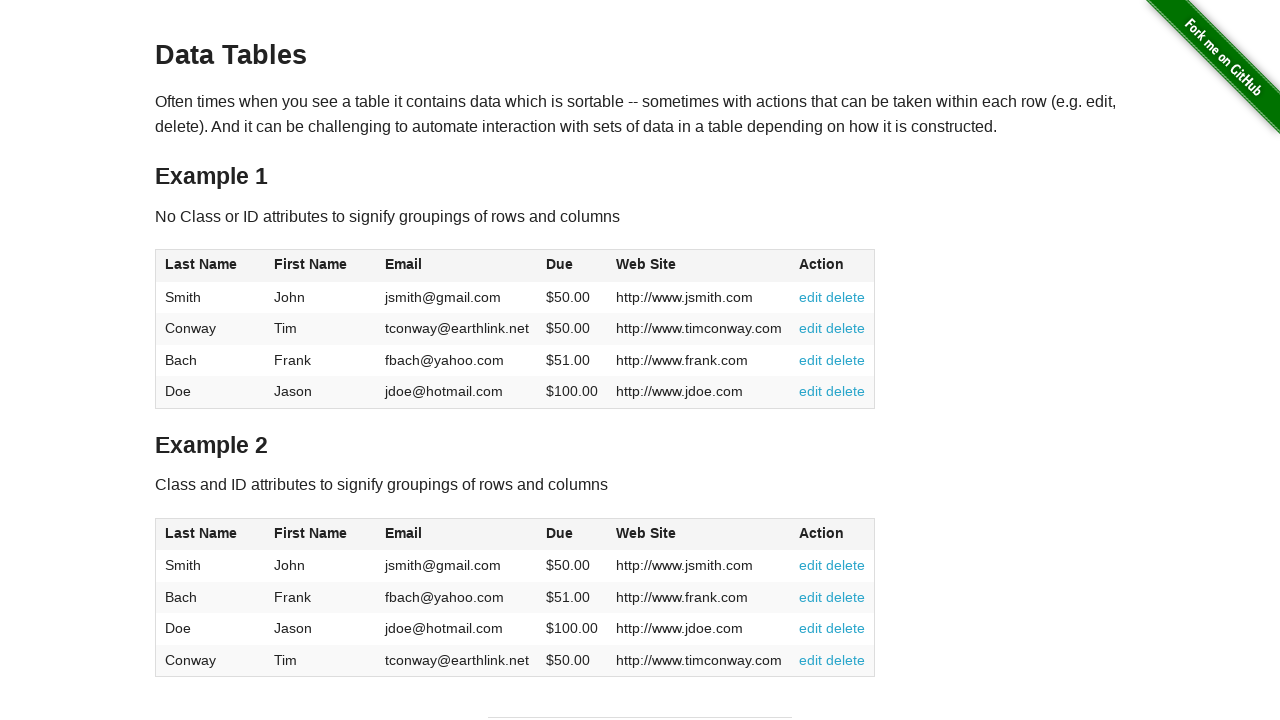

Retrieved all Due column cells from table
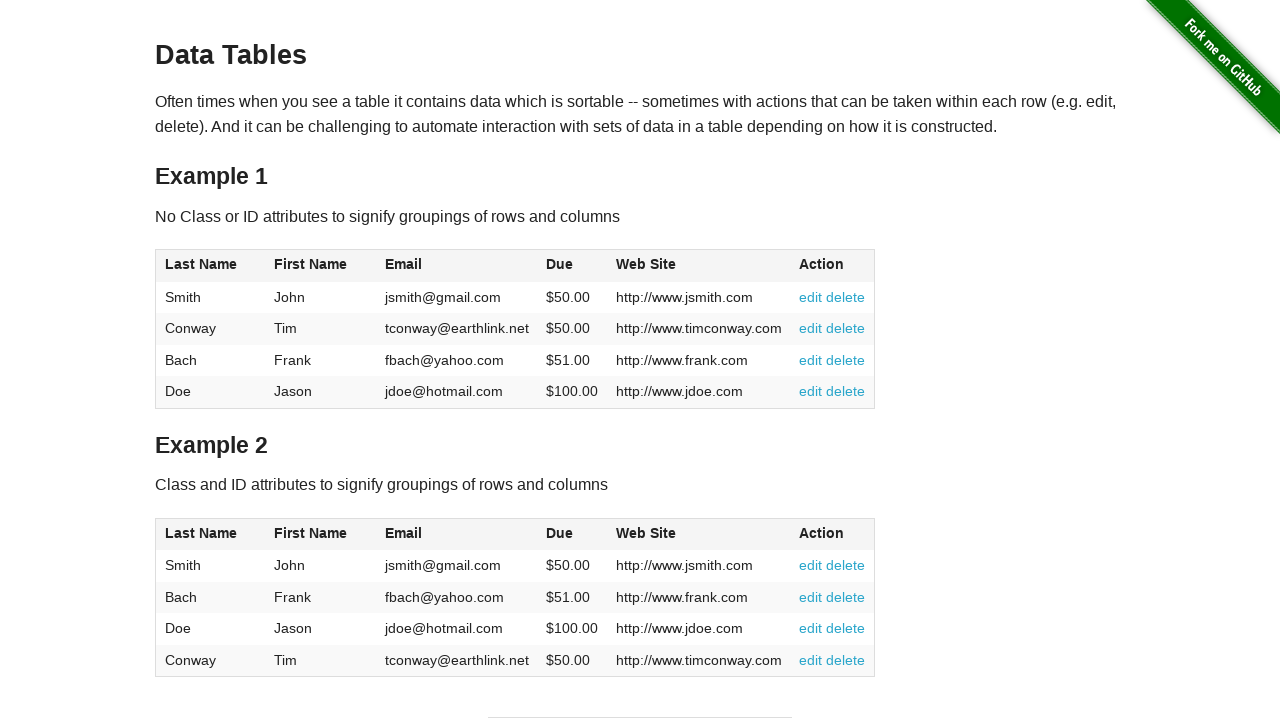

Extracted due amounts from all rows: [50.0, 50.0, 51.0, 100.0]
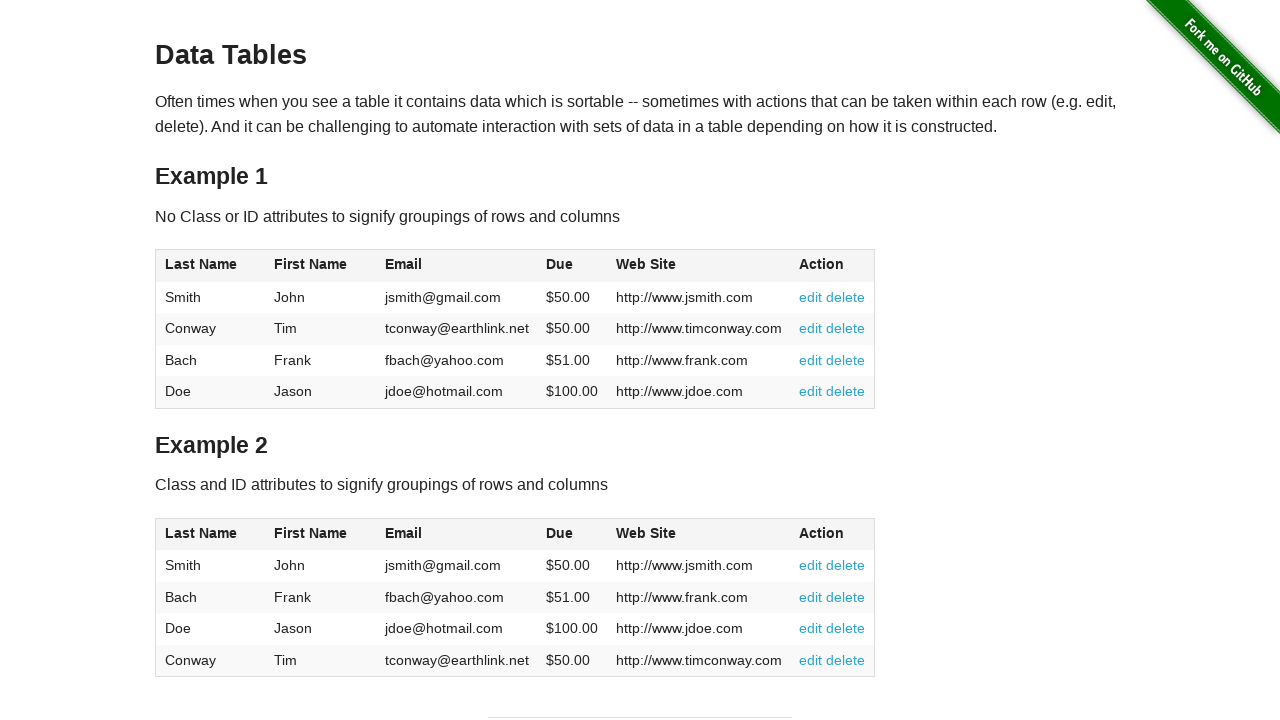

Verified due amounts are sorted in ascending order
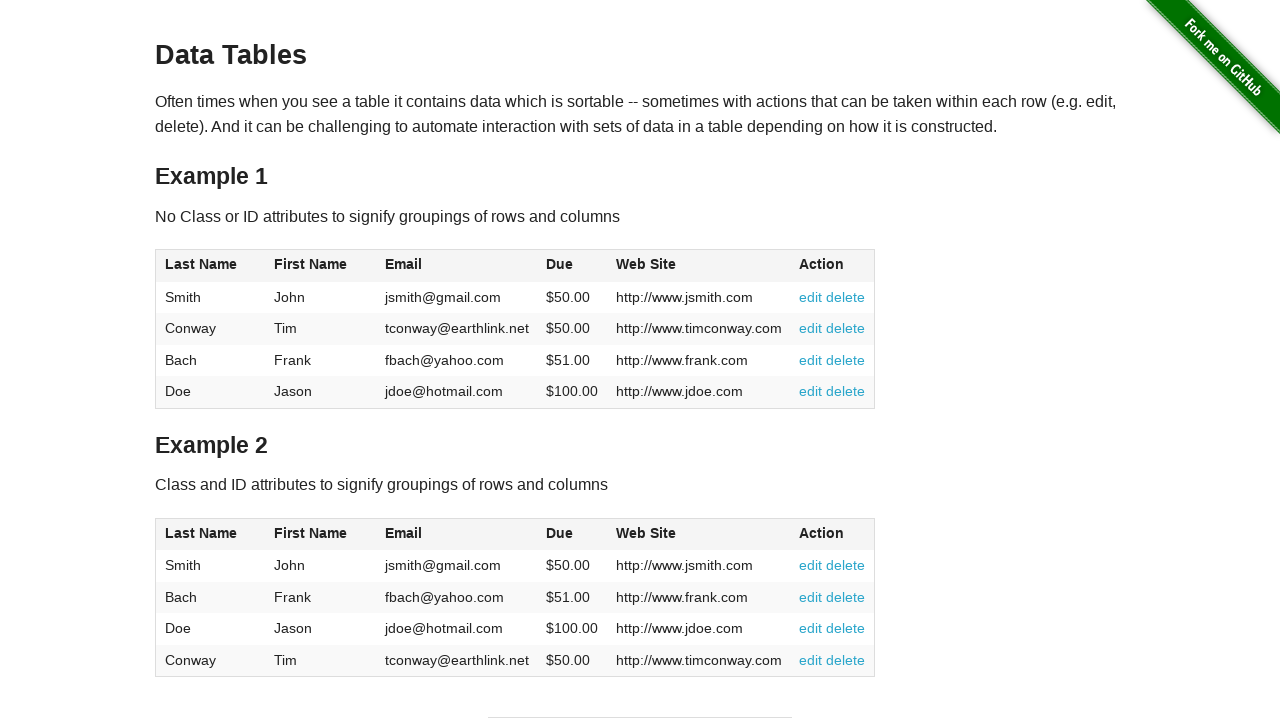

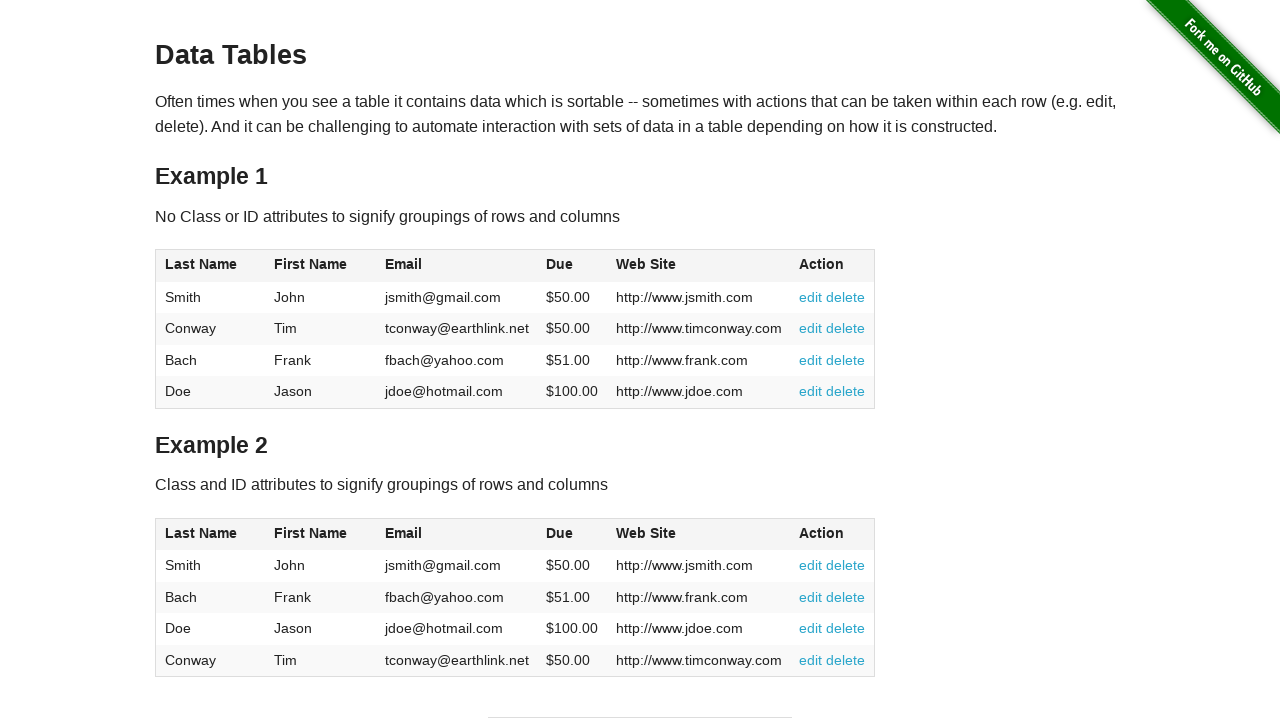